Tests browser navigation functionality on the Selenium website by clicking menu items and using back, forward, and refresh navigation controls

Starting URL: https://www.selenium.dev/

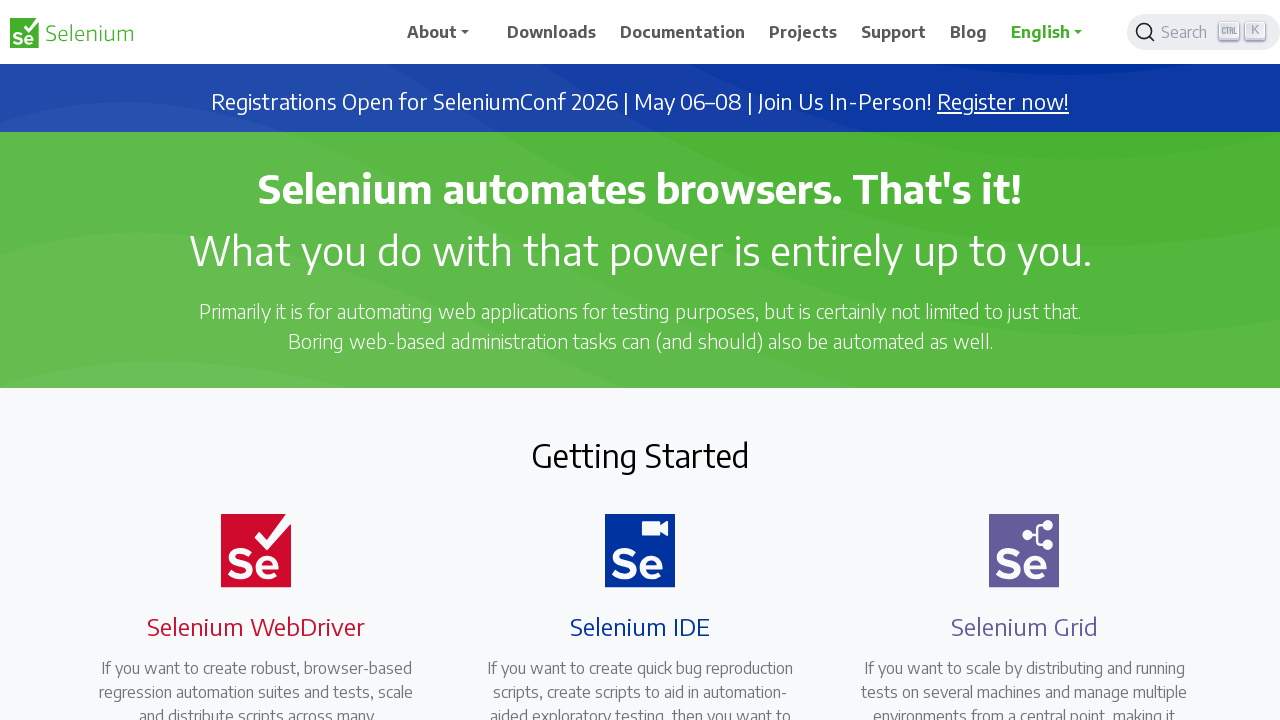

Clicked on Documentation menu item in navbar at (683, 32) on xpath=//*[@id='main_navbar']/ul/li[3]/a/span
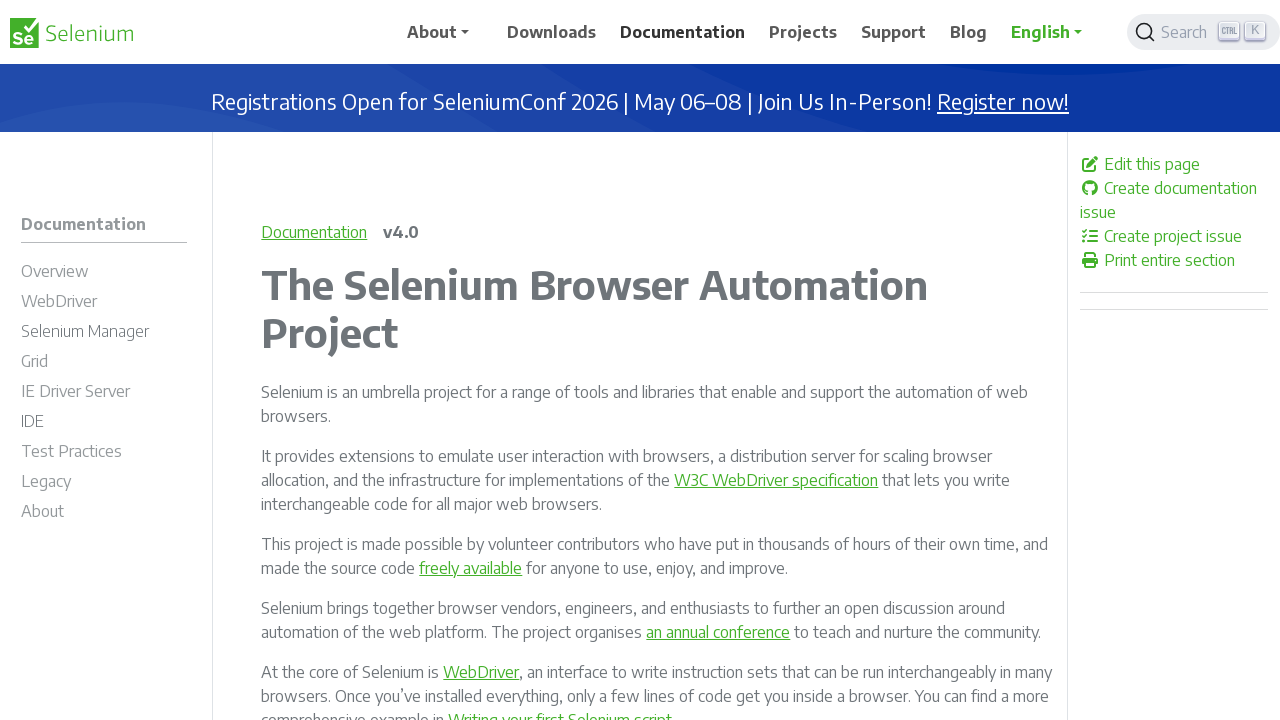

Navigated back to previous page
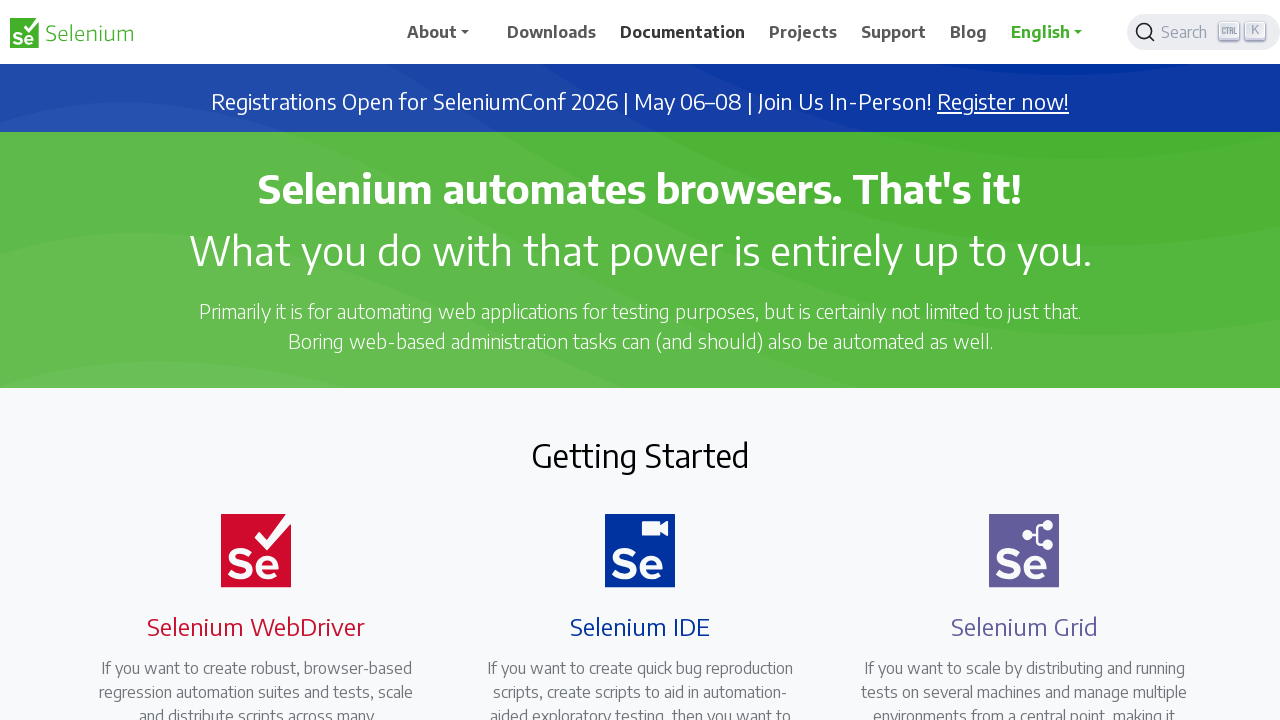

Navigated forward to next page
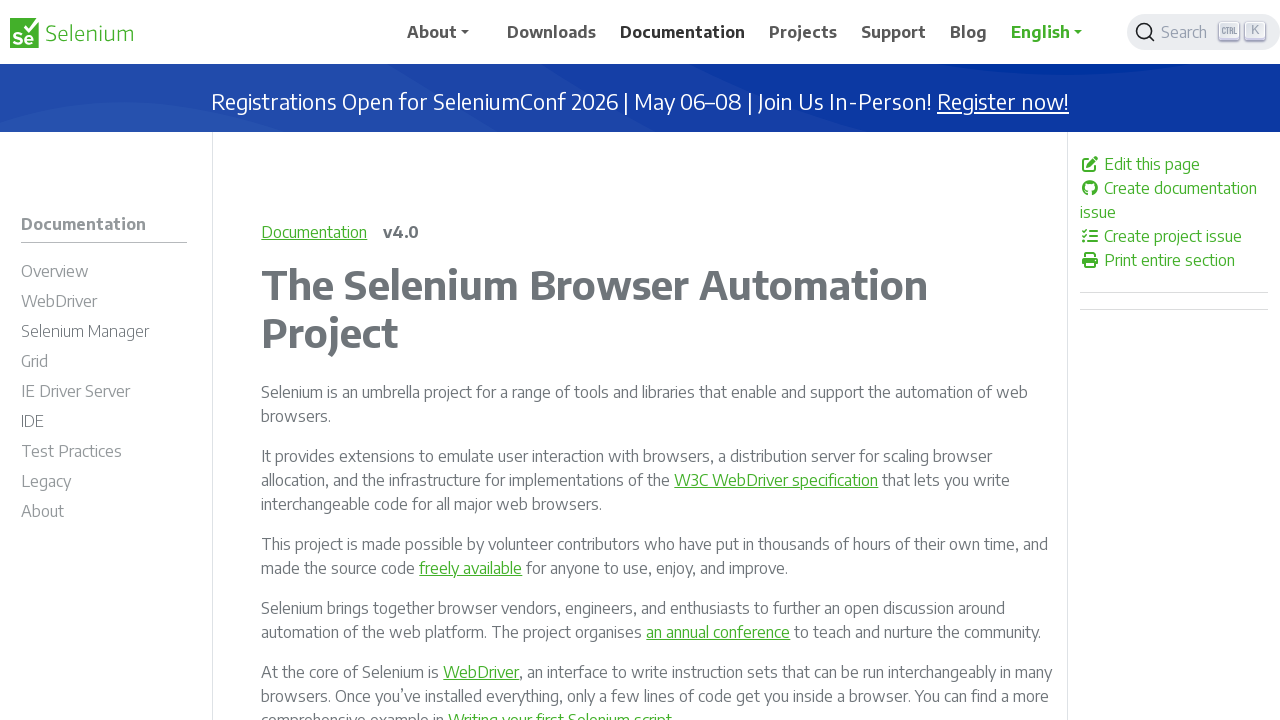

Navigated back to previous page again
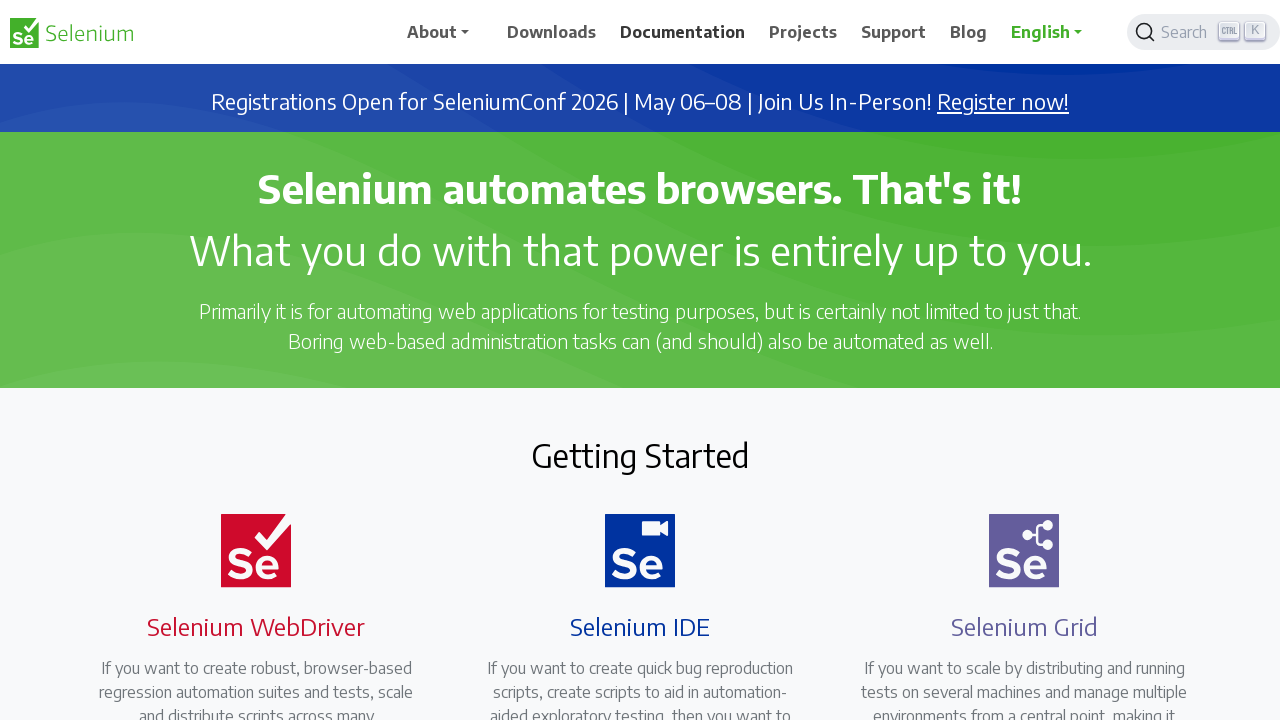

Clicked on About menu item in navbar at (894, 32) on xpath=//*[@id='main_navbar']/ul/li[5]/a/span
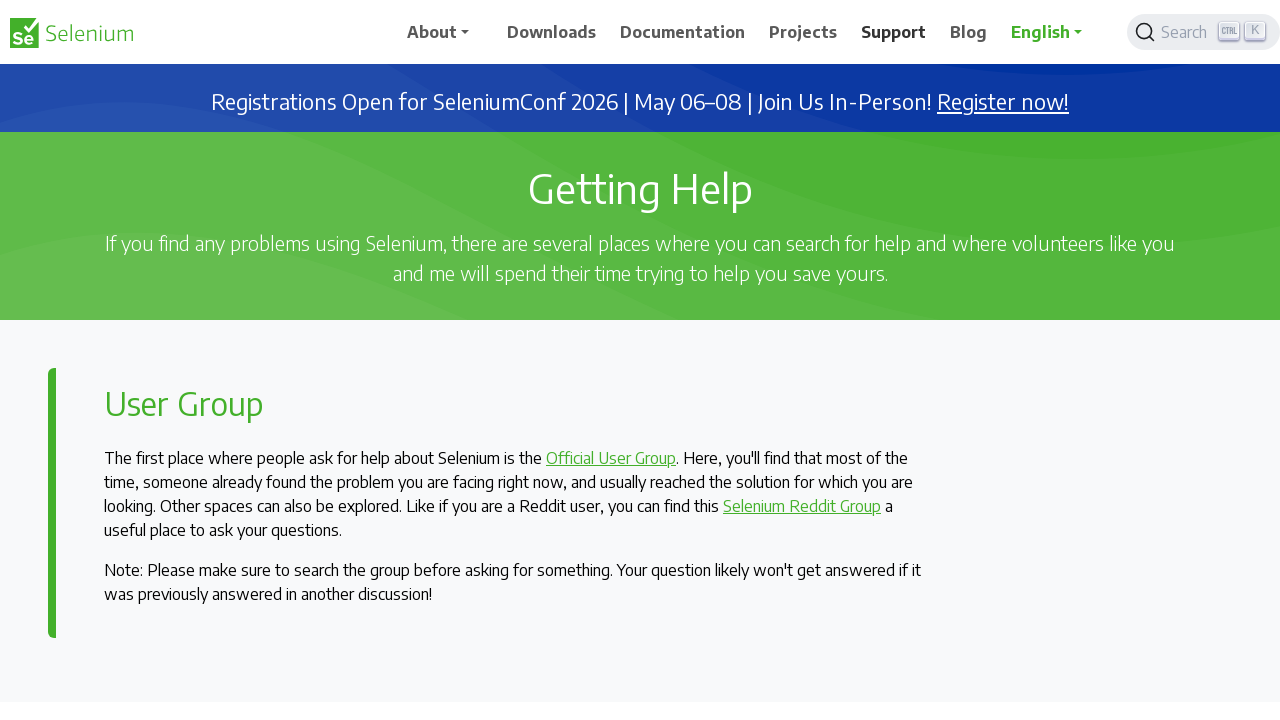

Refreshed the page
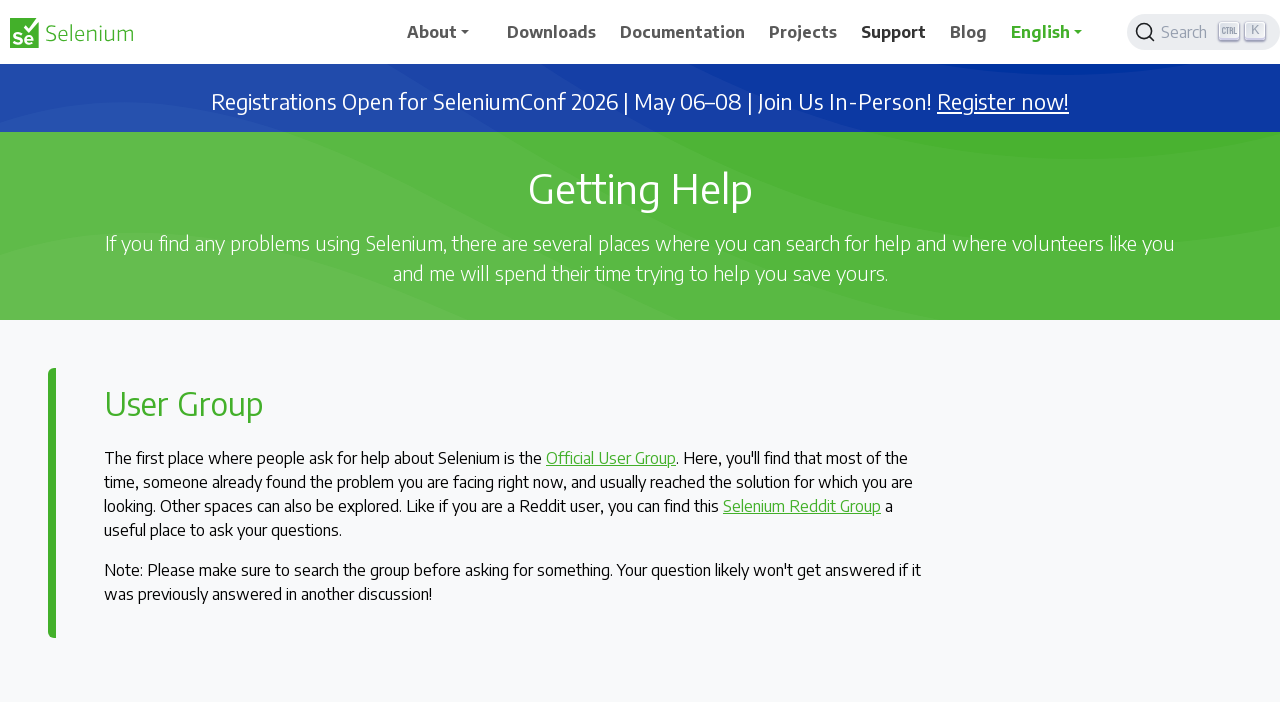

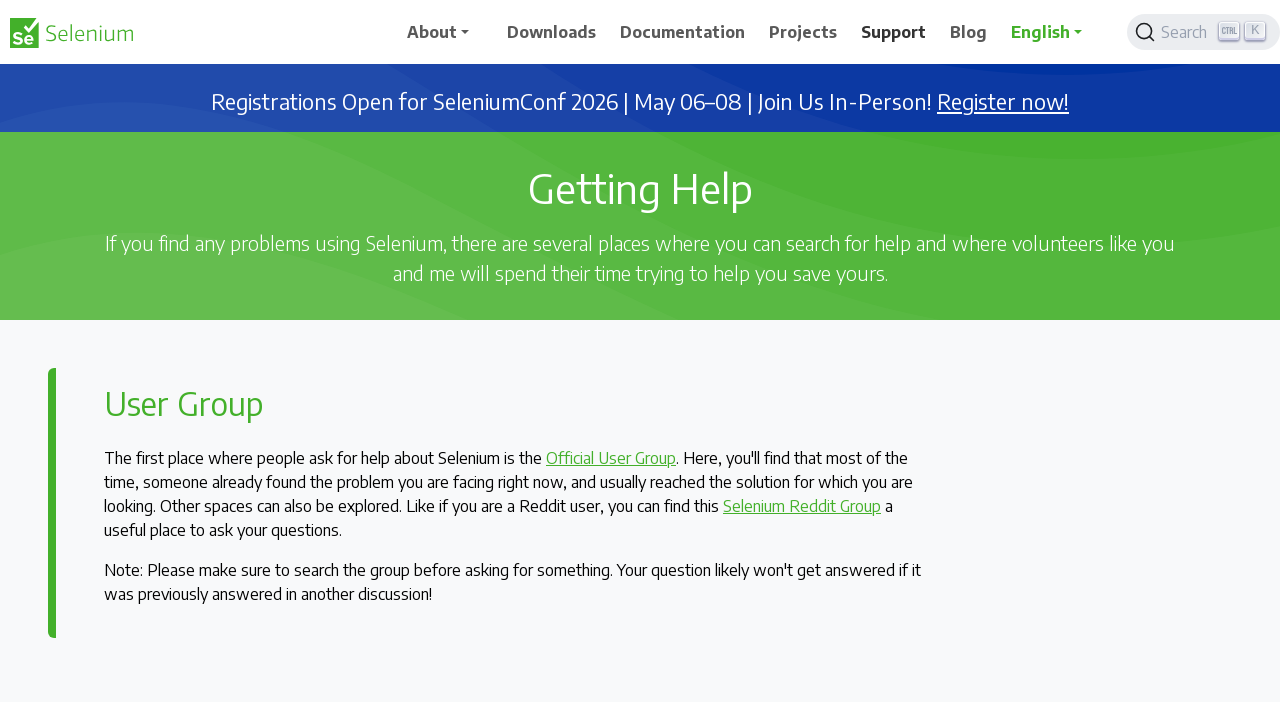